Tests the Forms section of ThreadQA by filling out a student registration form with name, gender, and phone number, then submitting and verifying the data

Starting URL: http://85.192.34.140:8081/

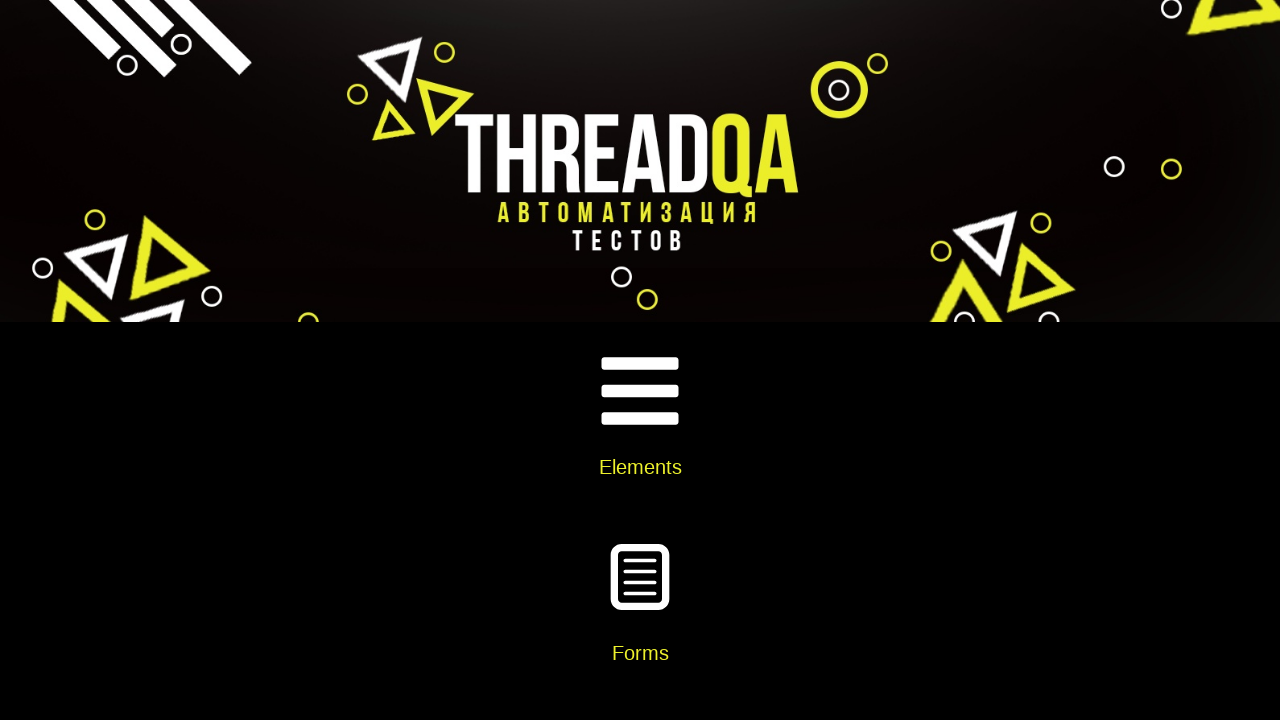

Clicked on Forms section at (640, 653) on xpath=//h5[contains(text(),'Forms')]
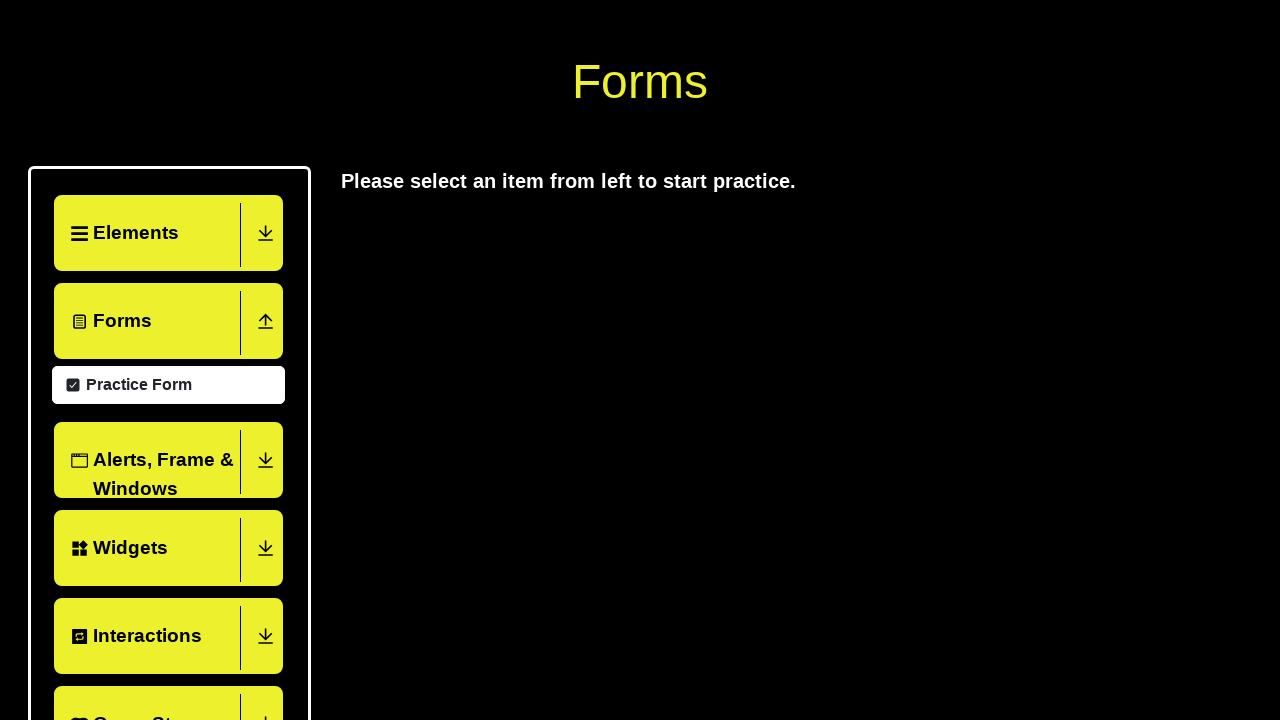

Clicked on Practice Form at (136, 385) on xpath=//span[contains(text(),'Practice Form')]
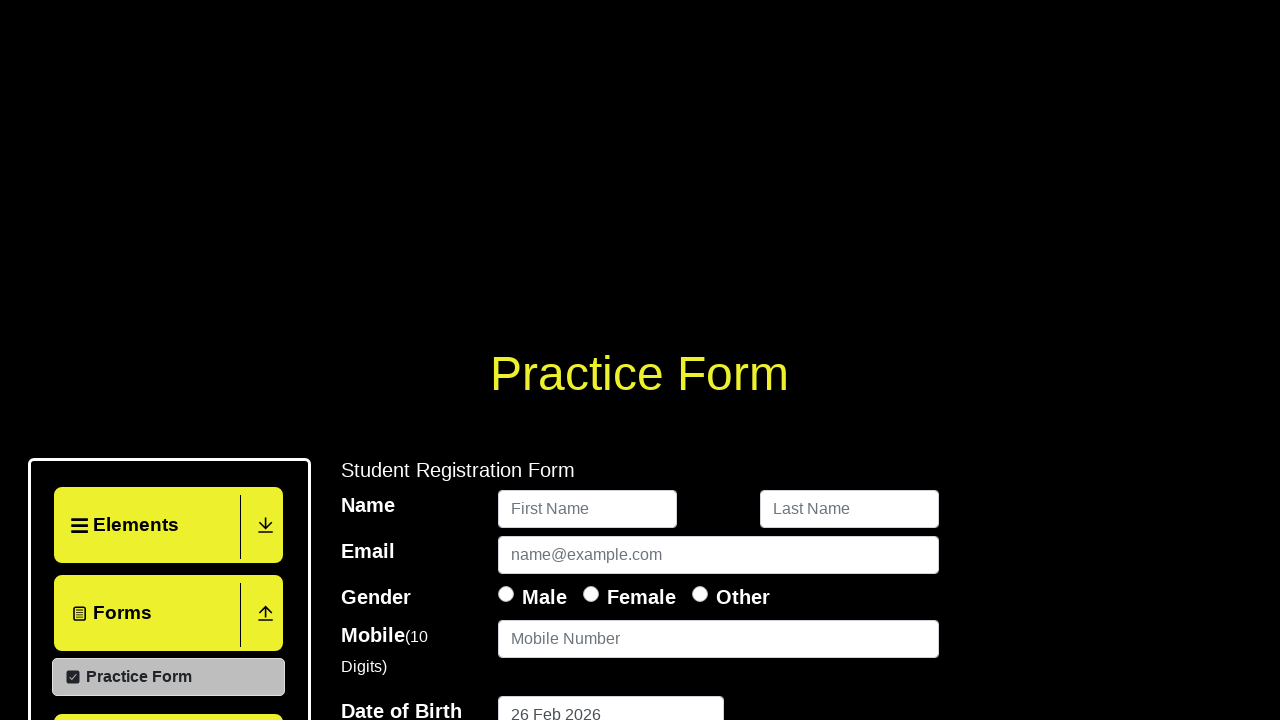

Filled in first name as 'Igor' on #firstName
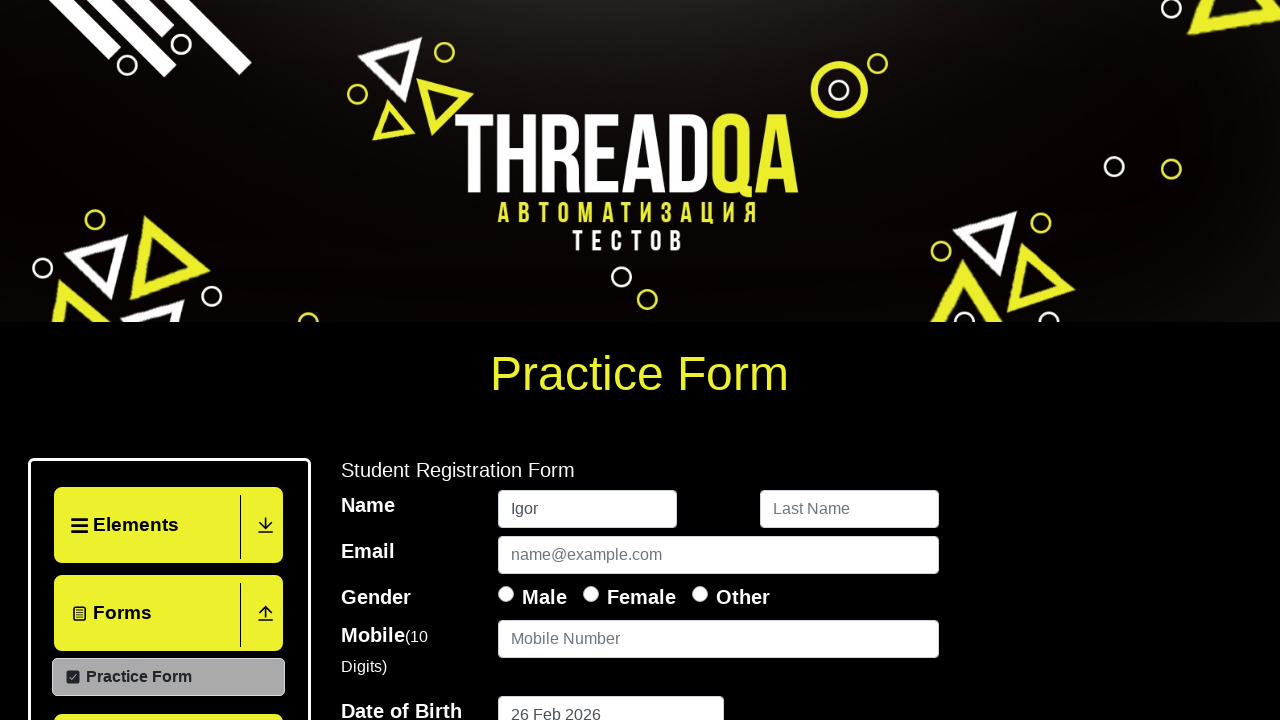

Filled in last name as 'Trubikhov' on #lastName
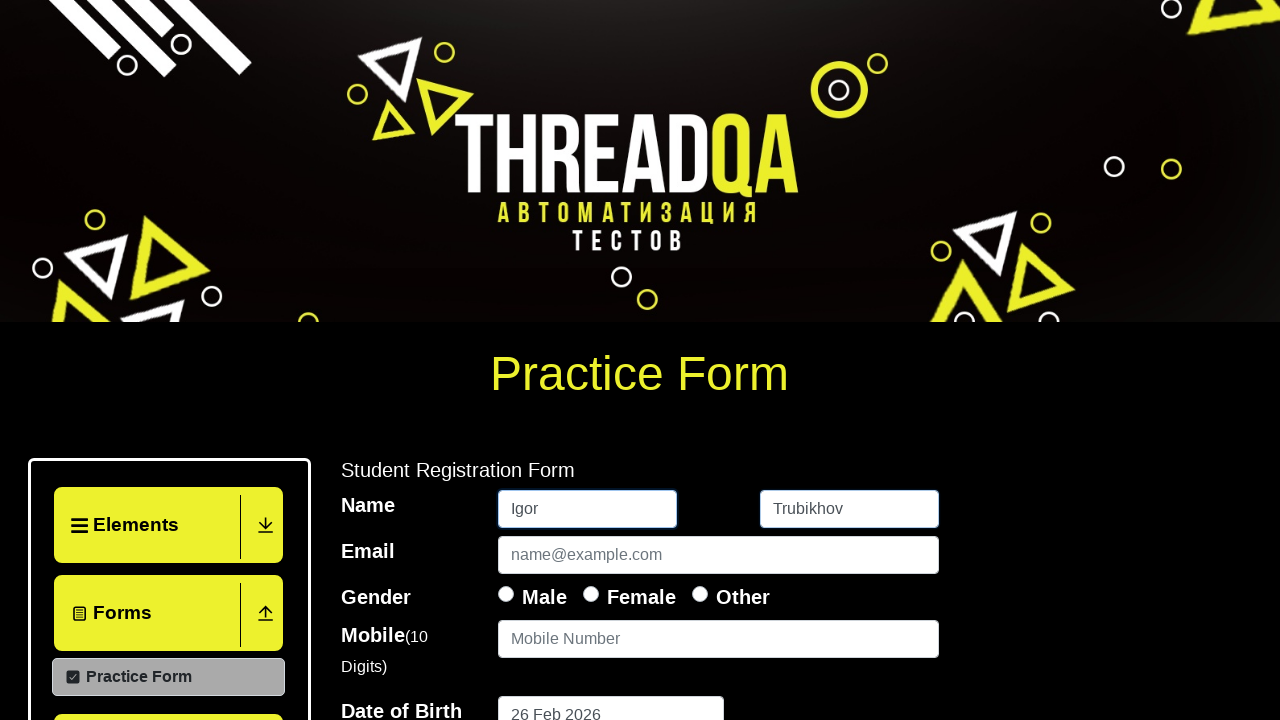

Selected Male gender at (545, 597) on #genterWrapper >> text=Male
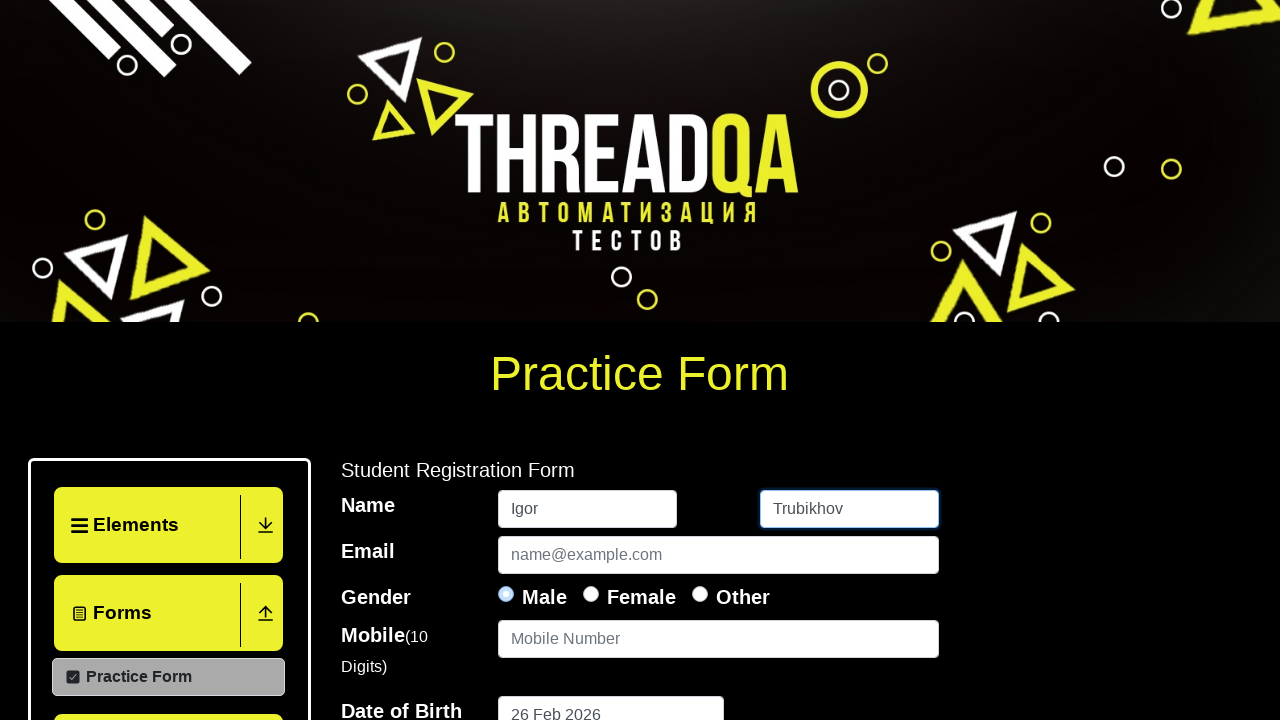

Filled in phone number as '8952381104' on #userNumber
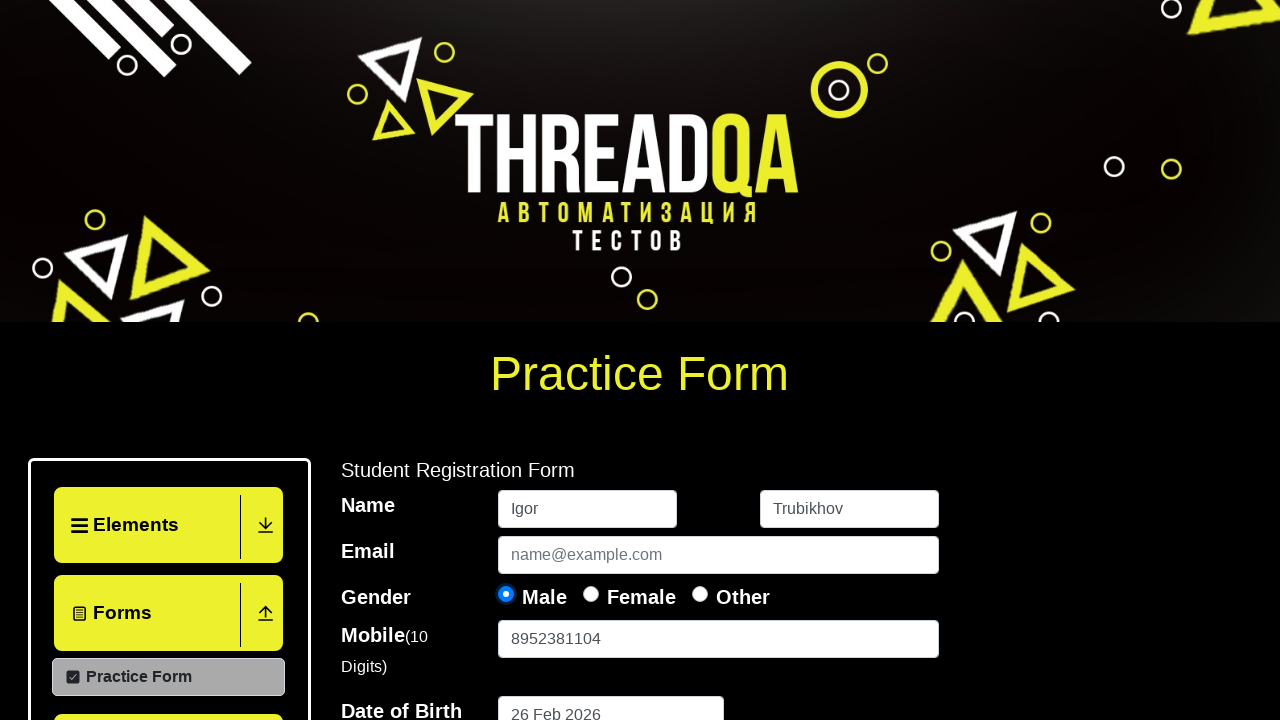

Clicked Submit button to submit the form at (902, 570) on #submit
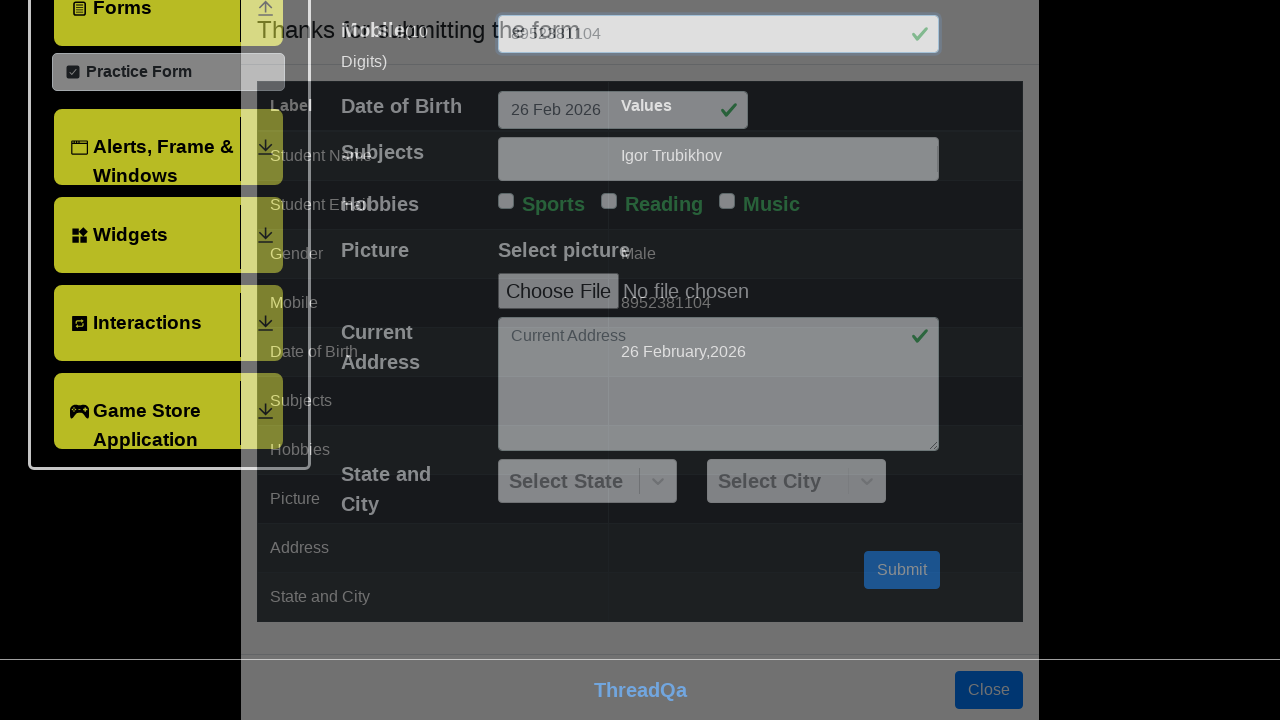

Waited for success modal with 'Thanks for submitting the form' message
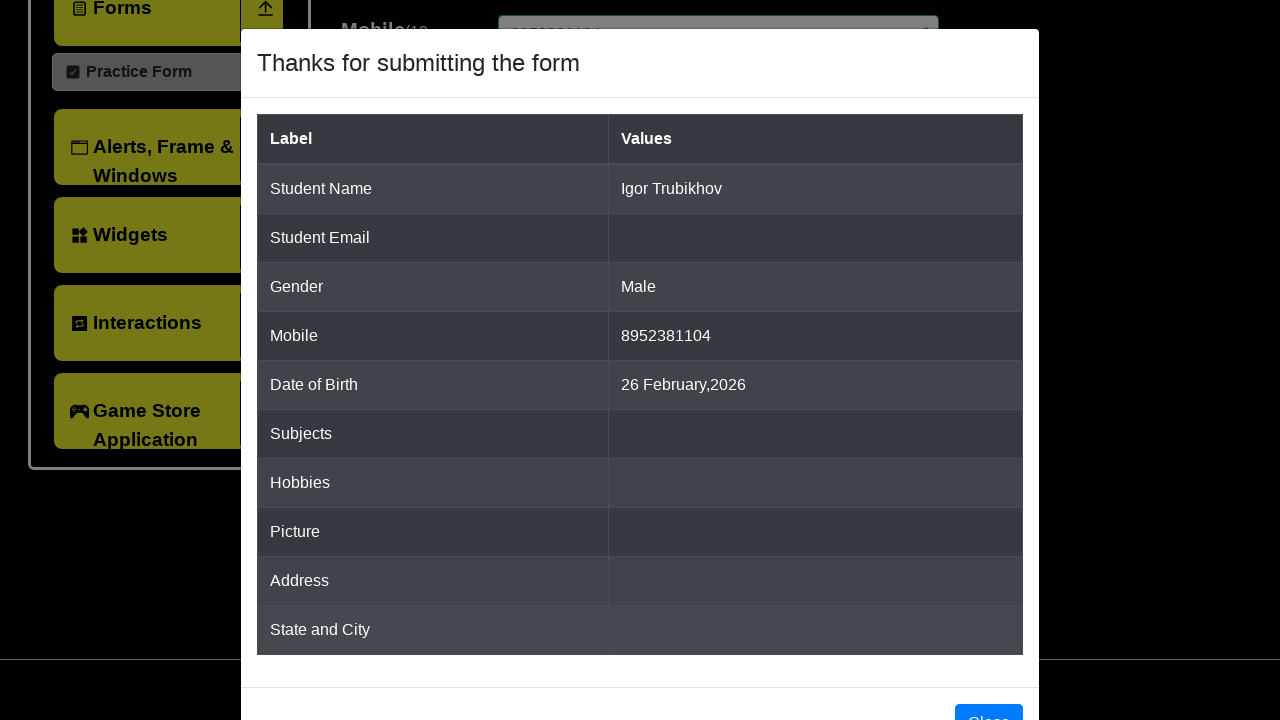

Verified Student Name in modal shows 'Igor Trubikhov'
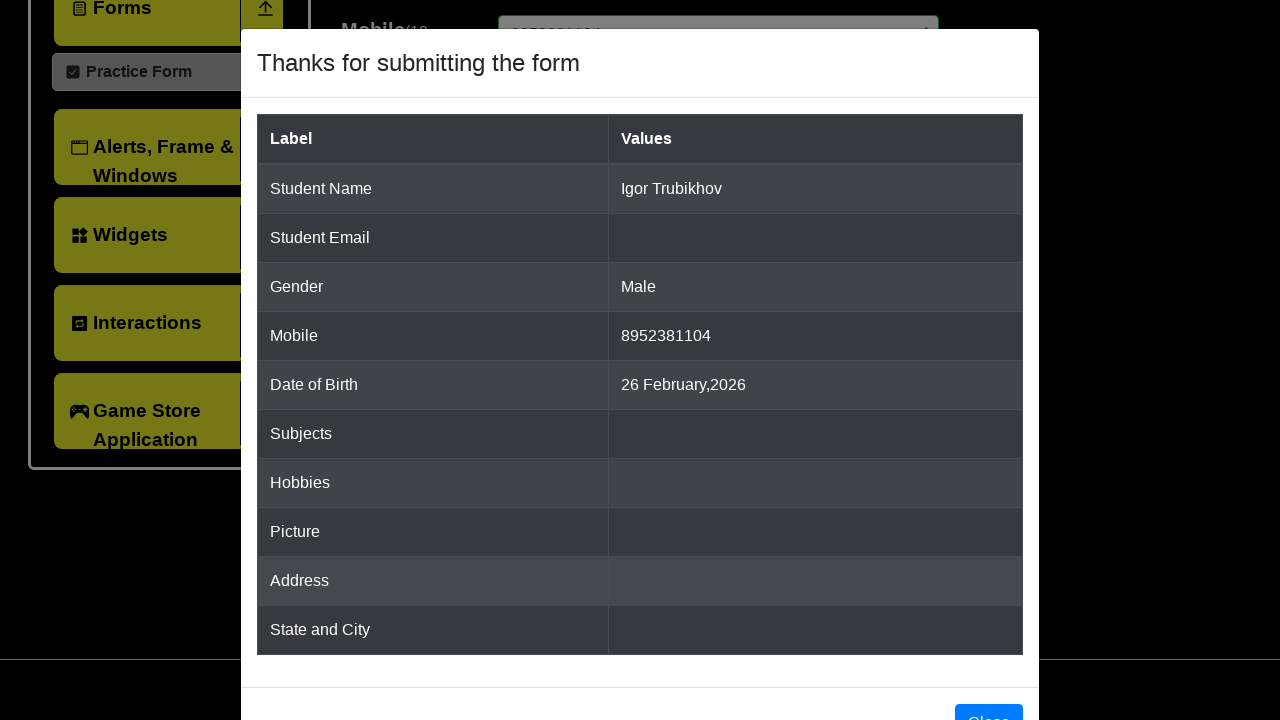

Verified Gender in modal shows 'Male'
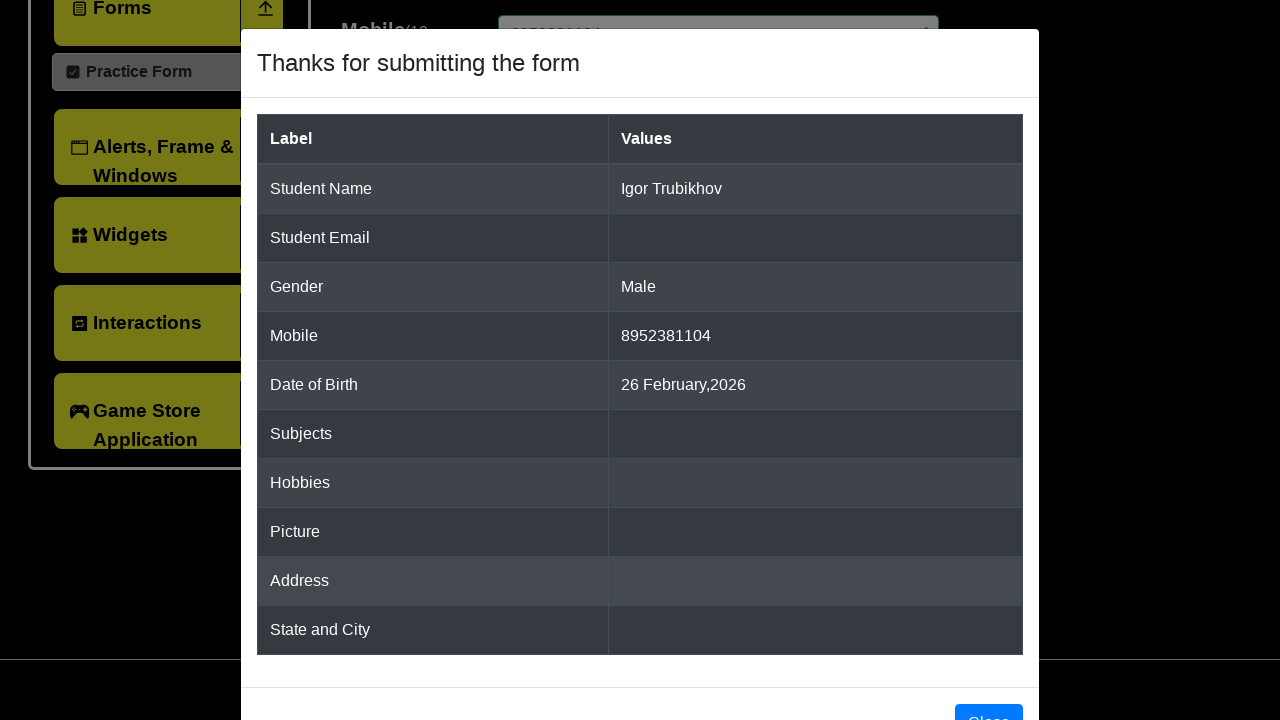

Verified Mobile number in modal shows '8952381104'
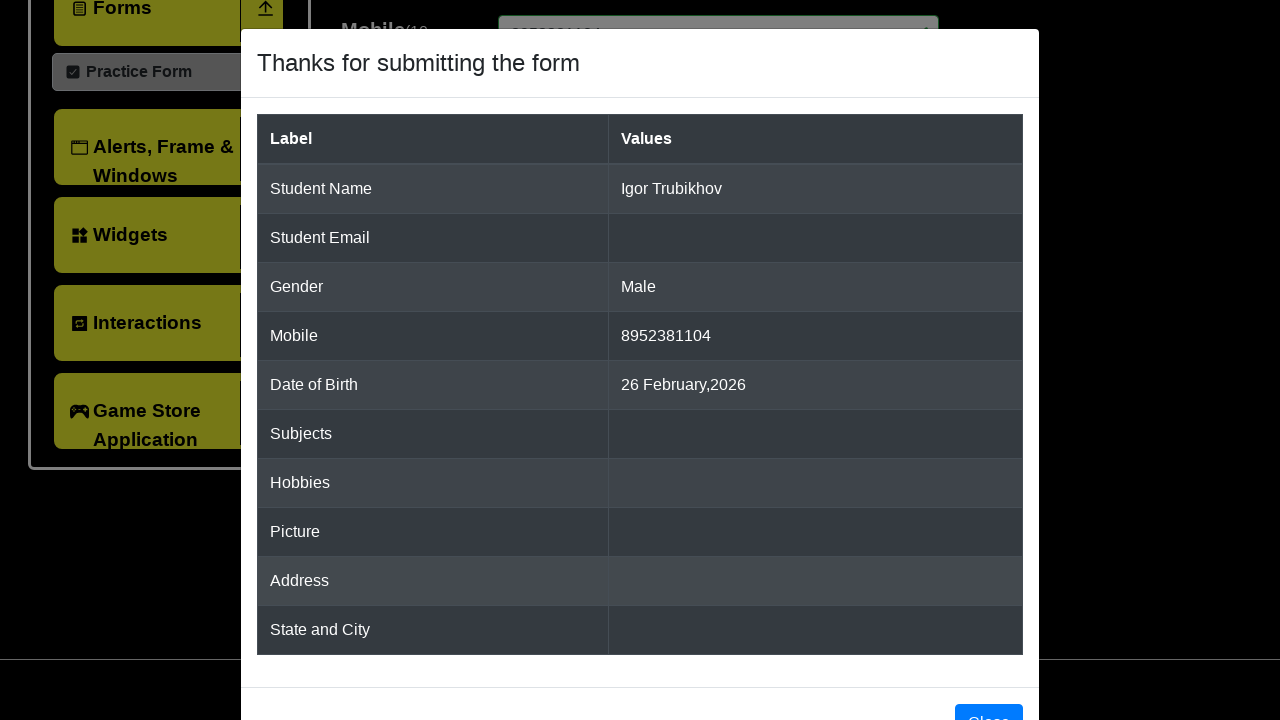

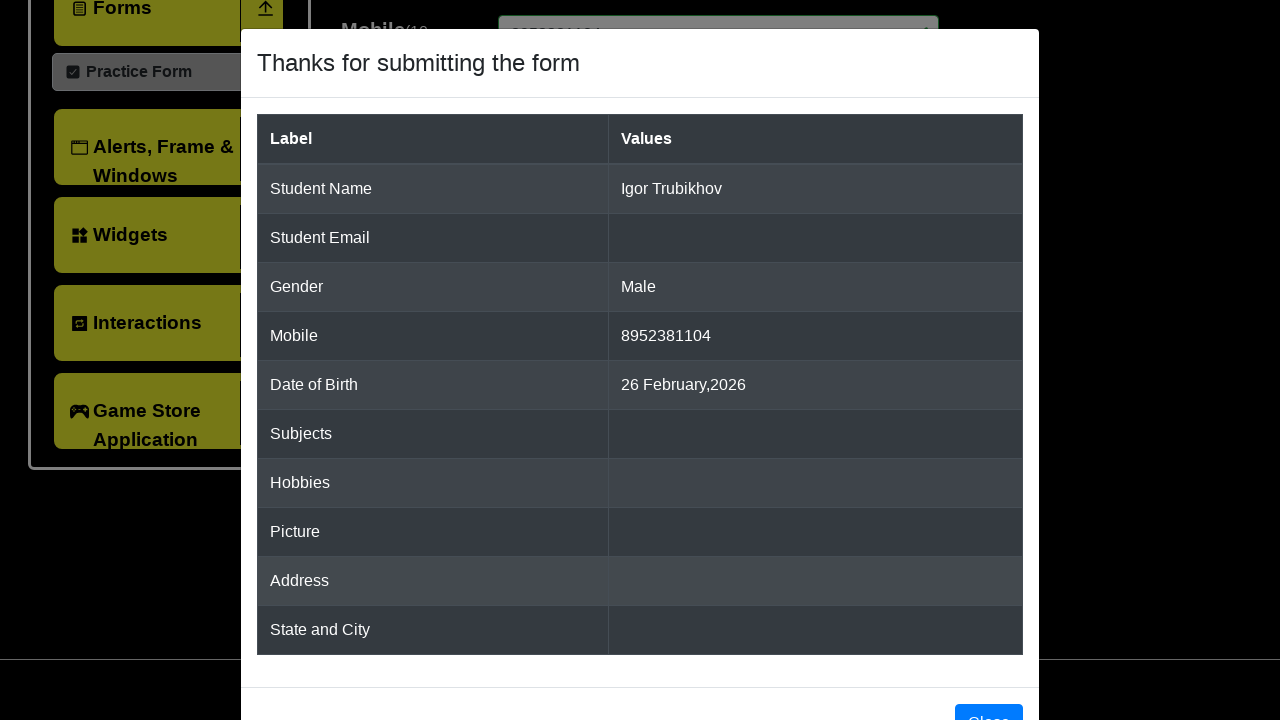